Tests file upload functionality by uploading a text file and verifying the upload was successful by checking for the success message and uploaded filename.

Starting URL: https://the-internet.herokuapp.com/upload

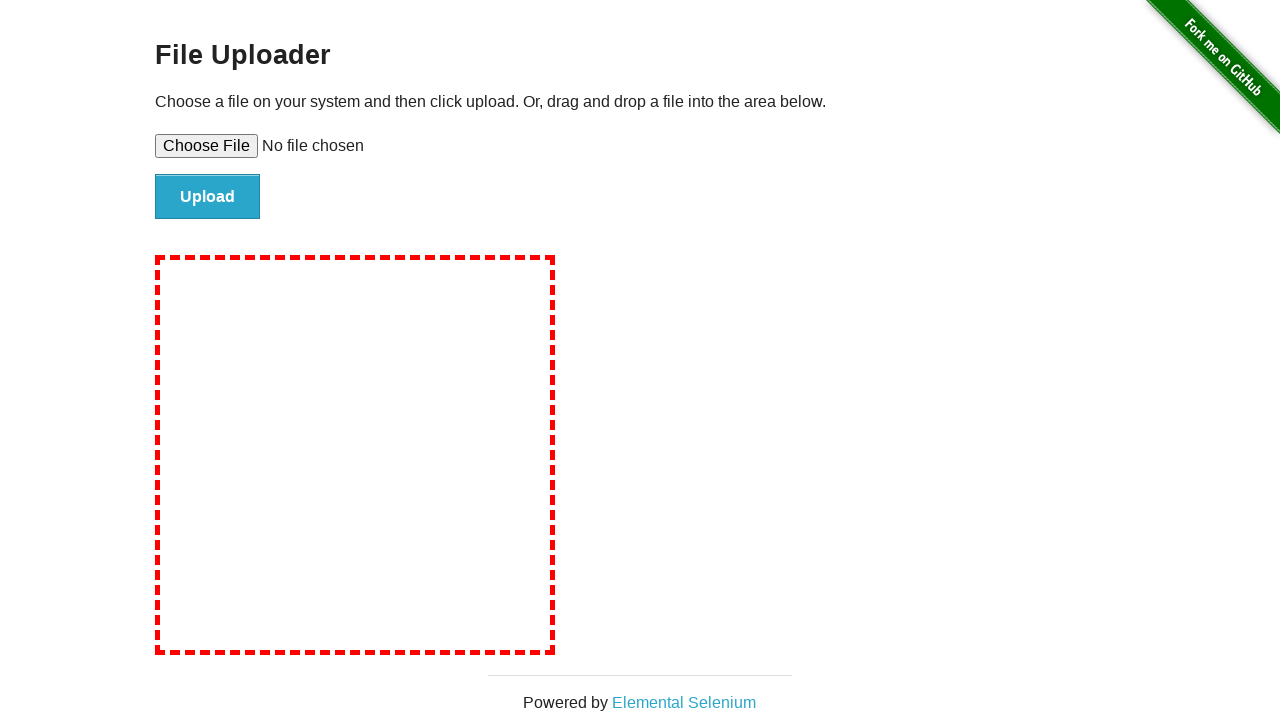

Set input file with test-file.txt buffer
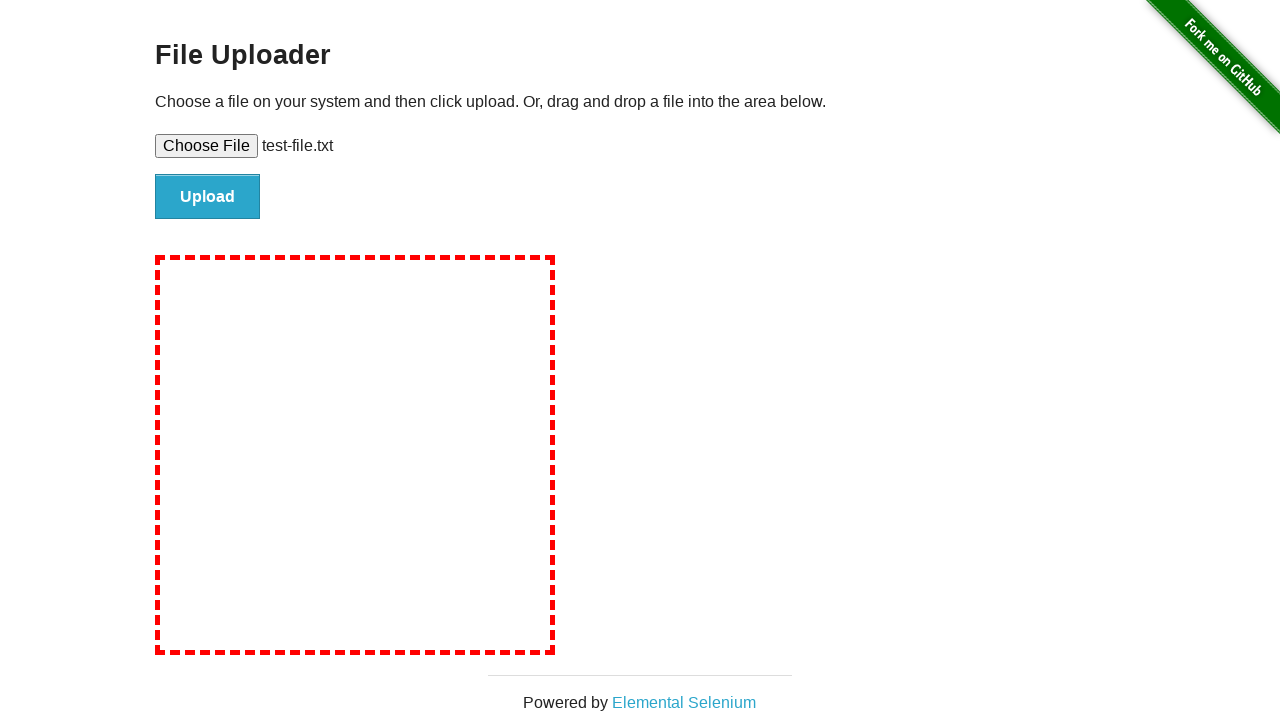

Clicked file submit button to upload at (208, 197) on #file-submit
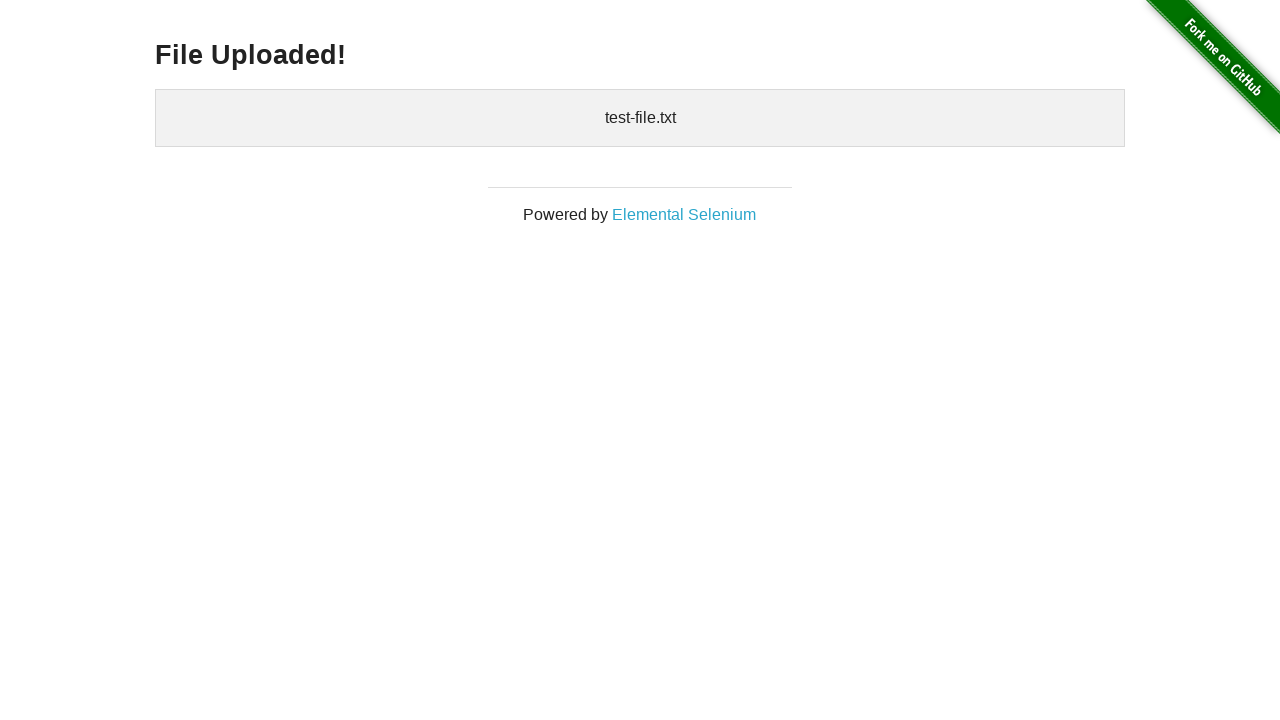

Waited for success message heading to load
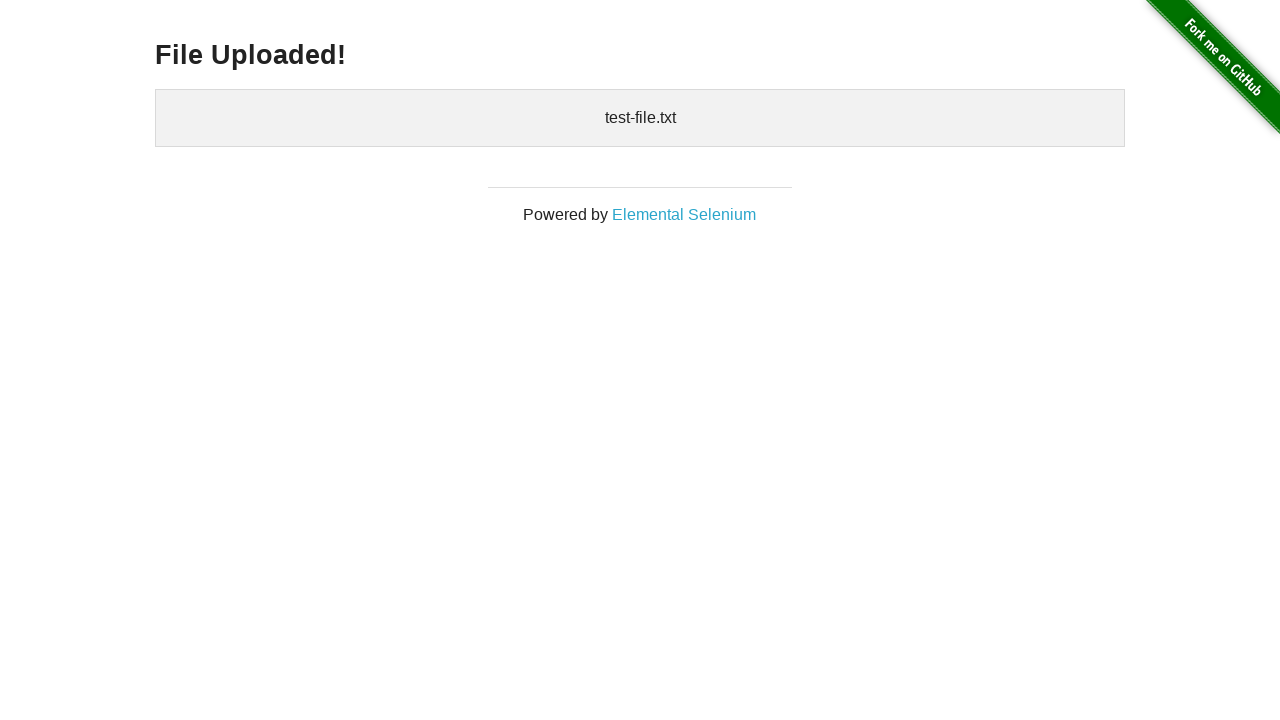

Retrieved success message text
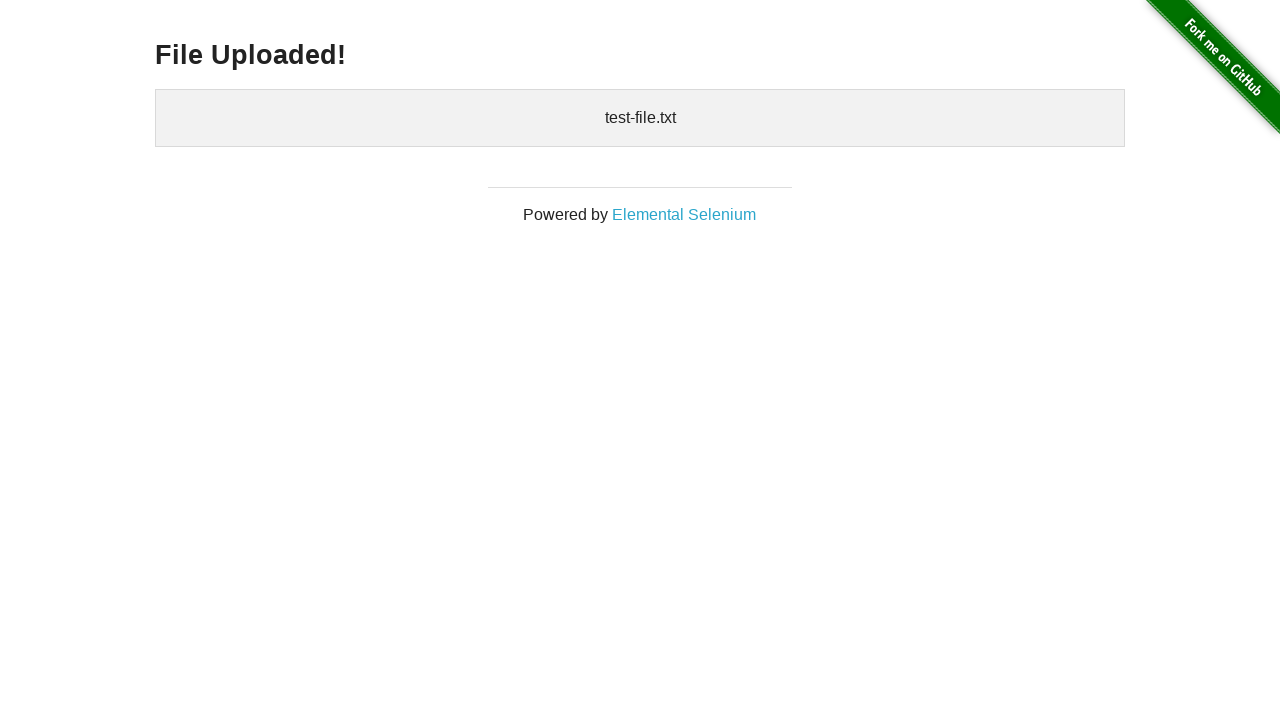

Verified 'File Uploaded!' message is present
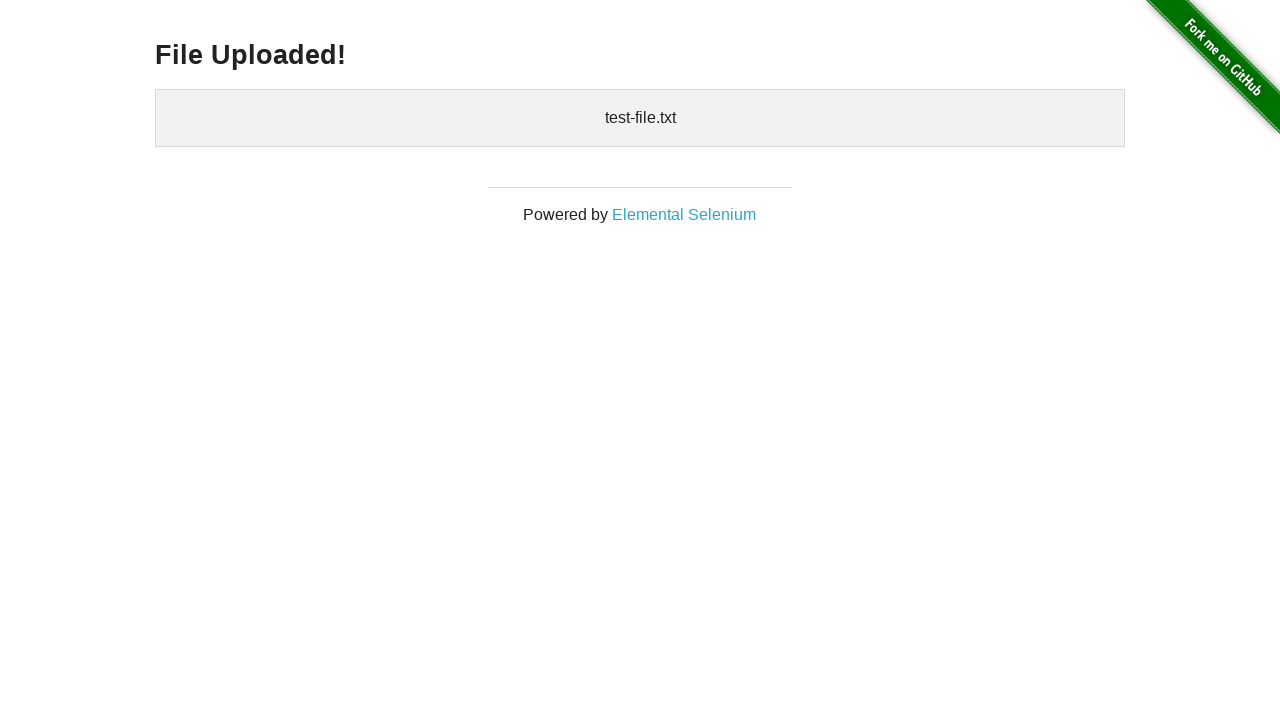

Retrieved uploaded filename from page
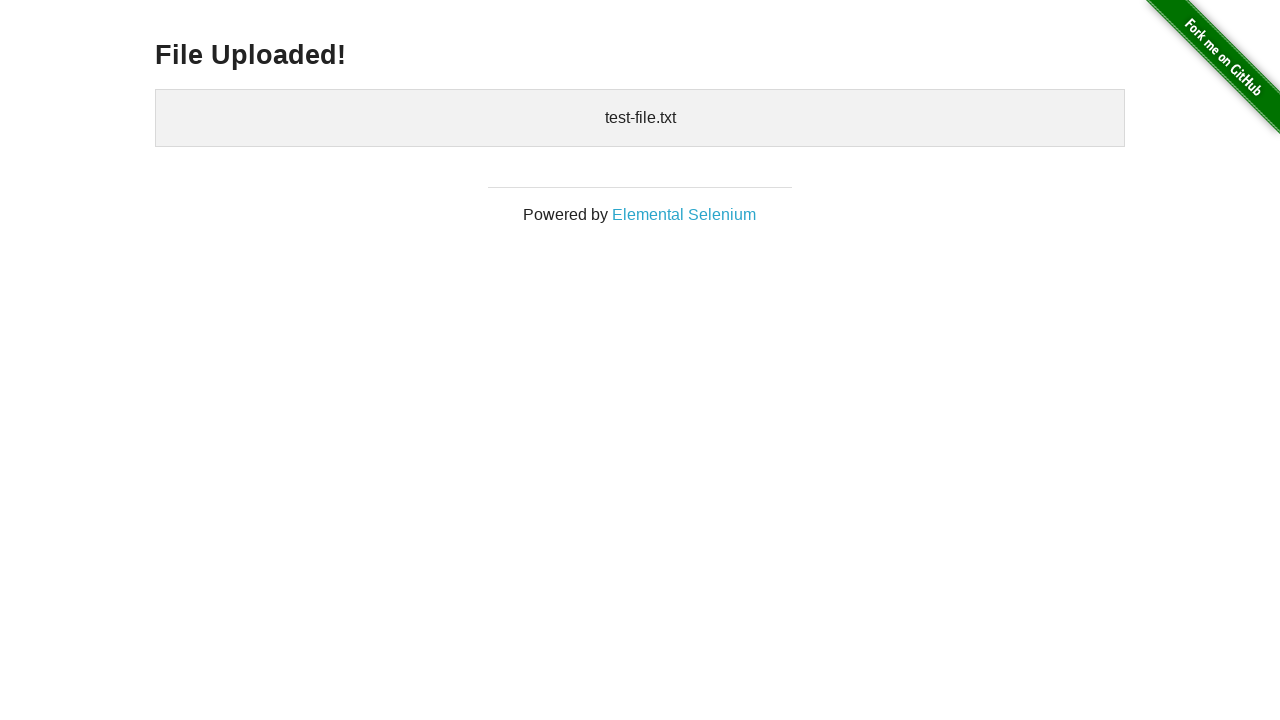

Verified 'test-file.txt' is displayed in uploaded files
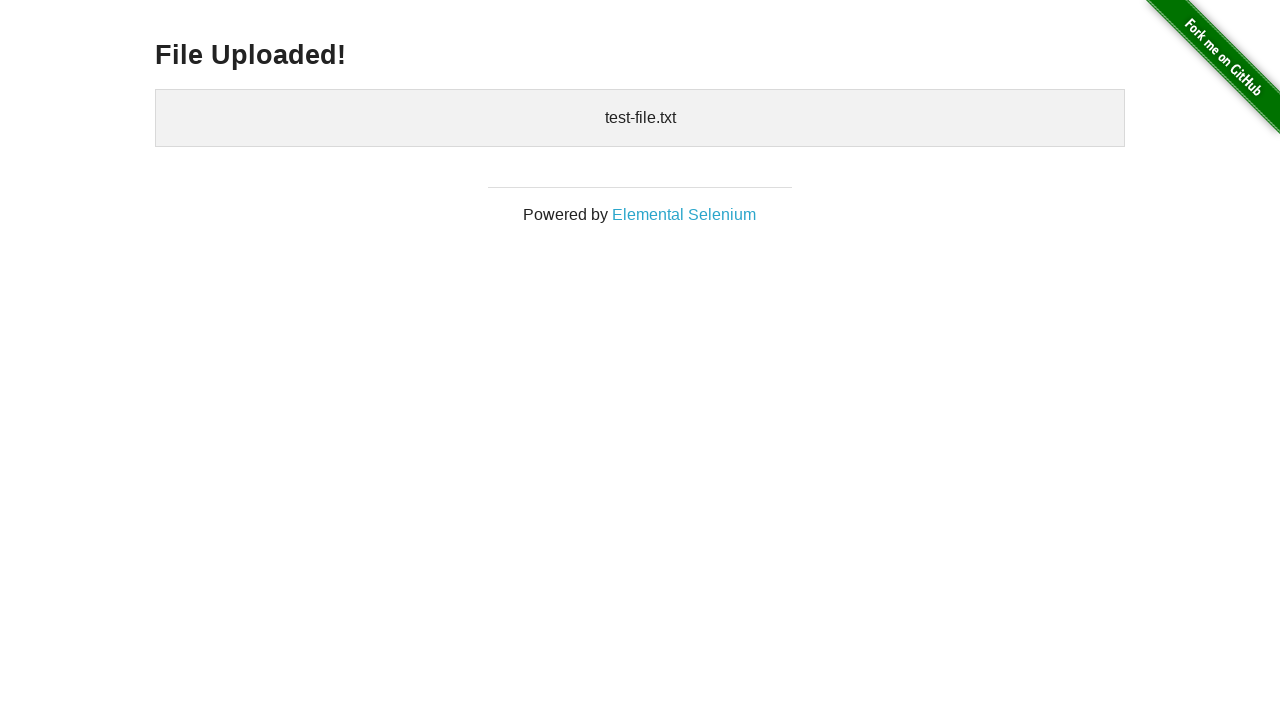

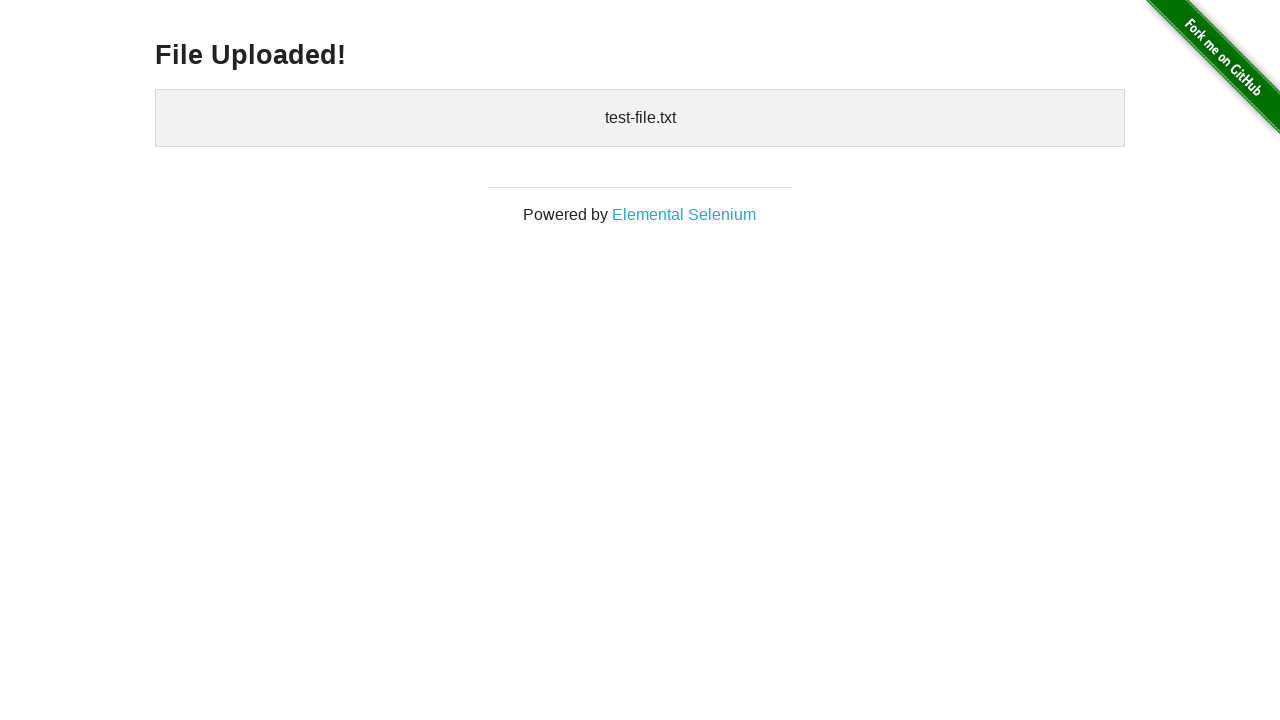